Tests that edits are cancelled when pressing Escape key during editing.

Starting URL: https://demo.playwright.dev/todomvc

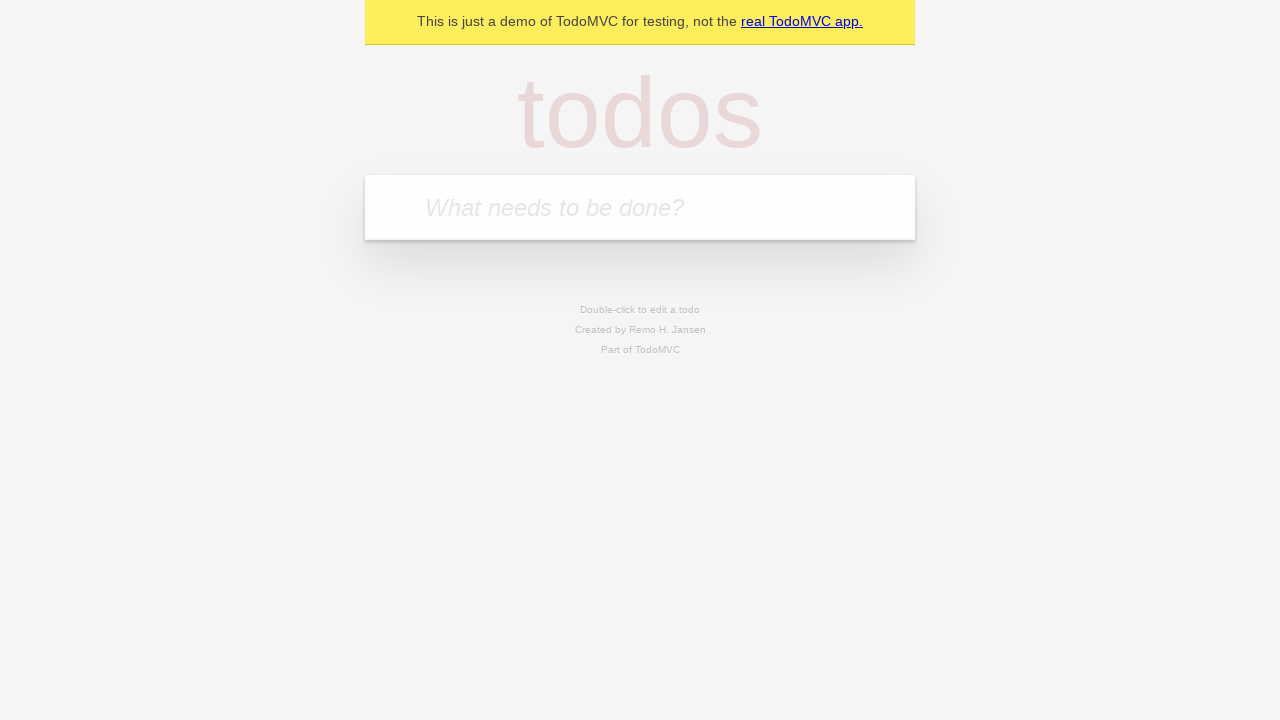

Filled todo input with 'buy some cheese' on internal:attr=[placeholder="What needs to be done?"i]
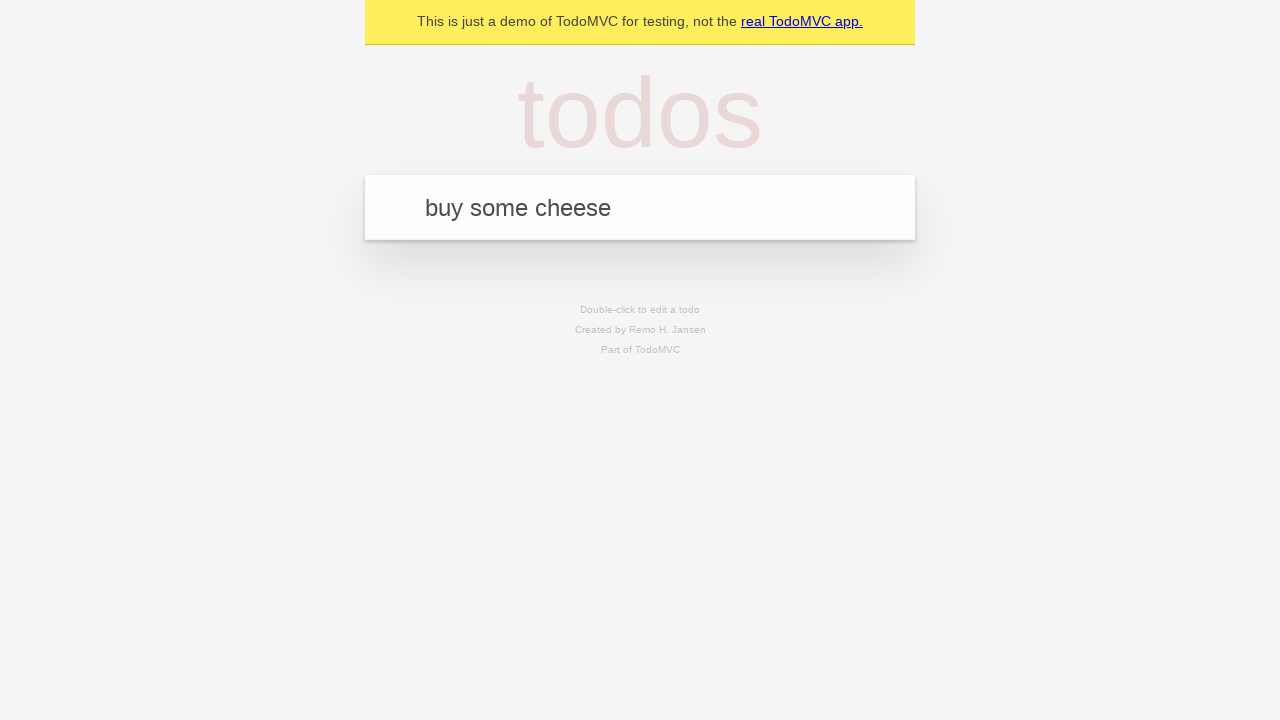

Pressed Enter to create first todo on internal:attr=[placeholder="What needs to be done?"i]
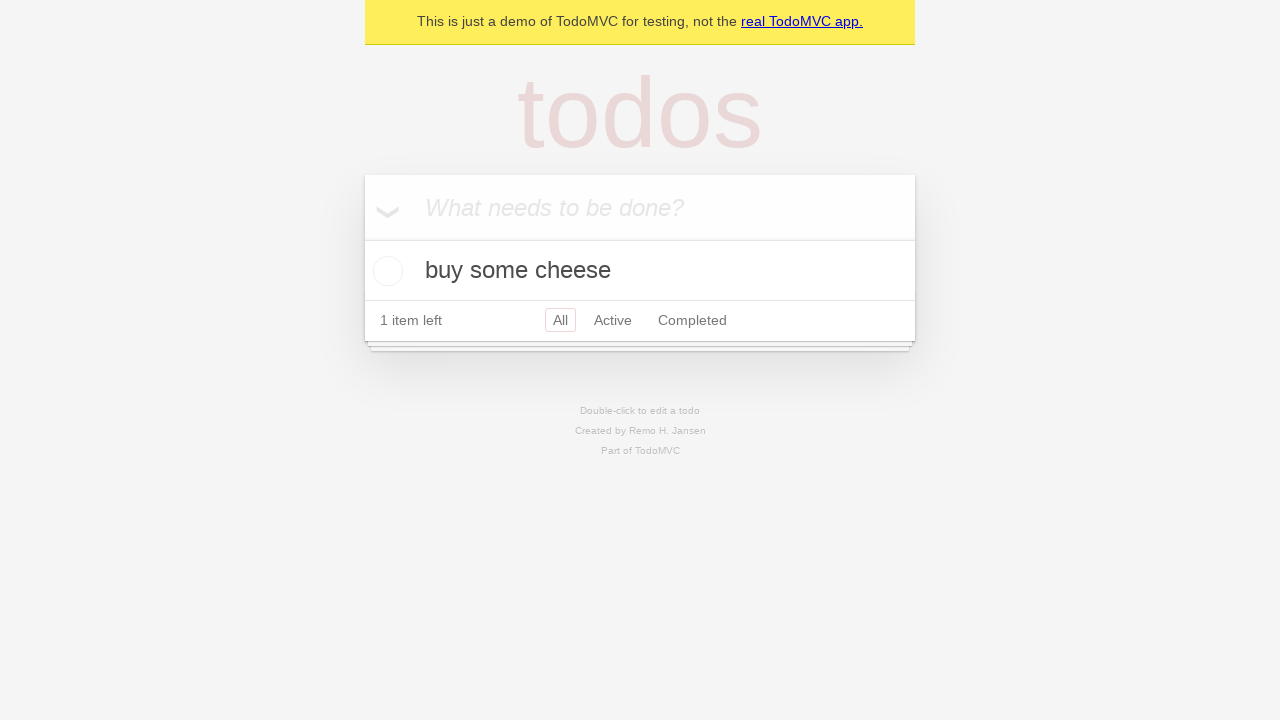

Filled todo input with 'feed the cat' on internal:attr=[placeholder="What needs to be done?"i]
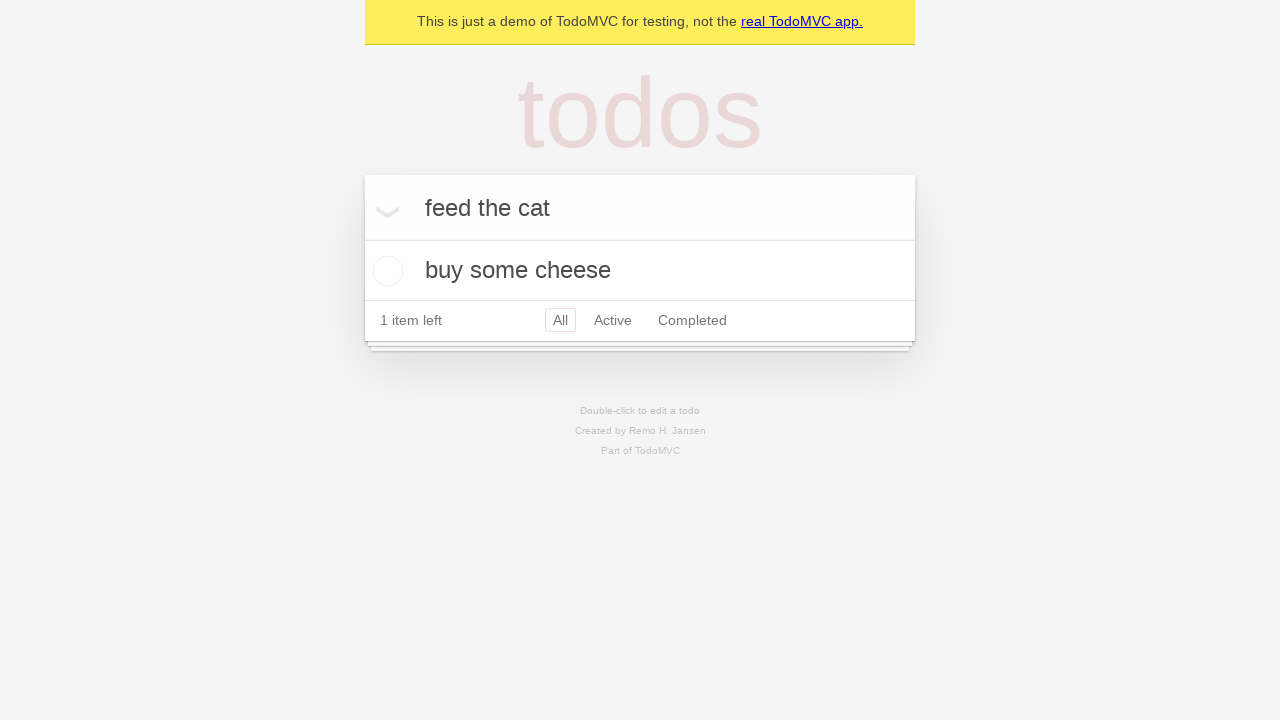

Pressed Enter to create second todo on internal:attr=[placeholder="What needs to be done?"i]
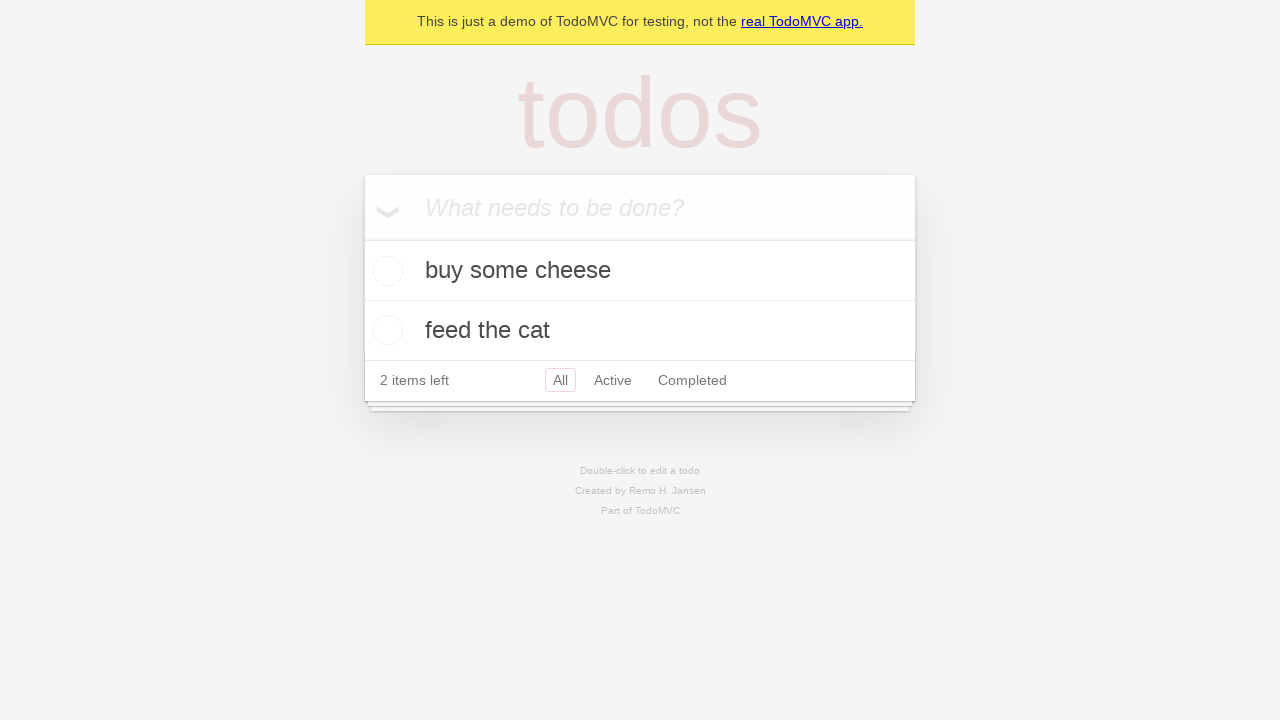

Filled todo input with 'book a doctors appointment' on internal:attr=[placeholder="What needs to be done?"i]
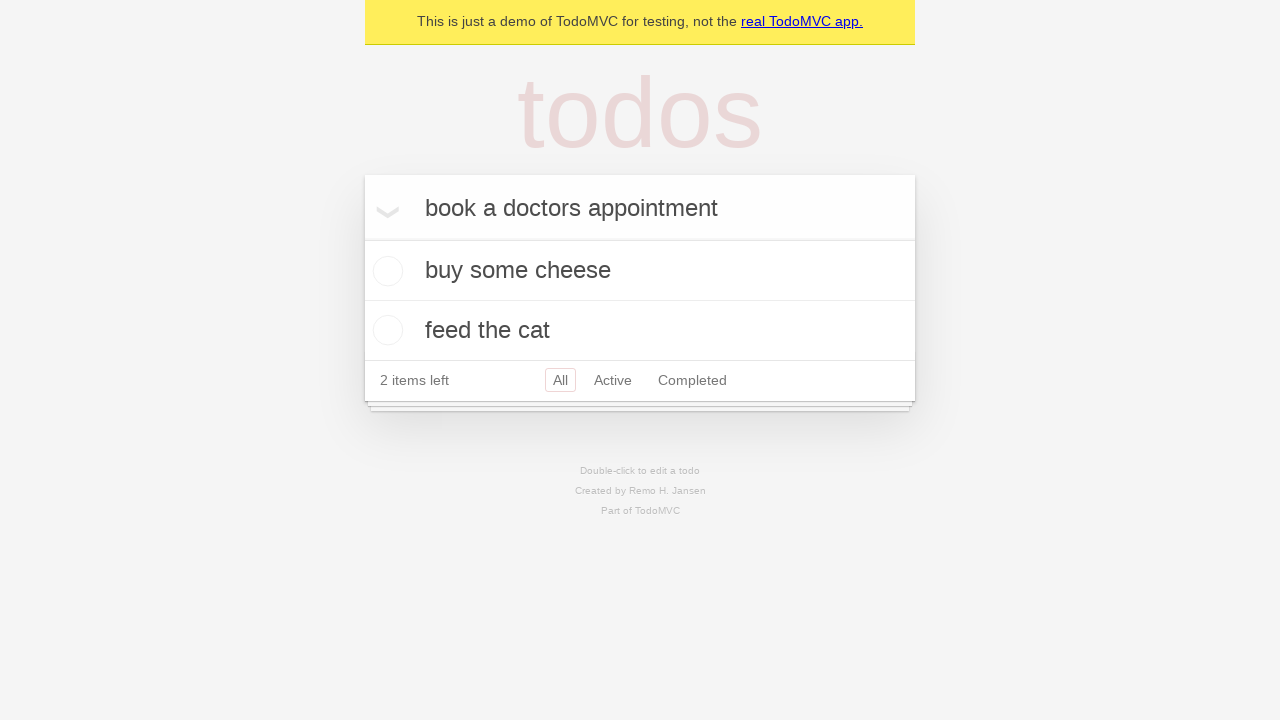

Pressed Enter to create third todo on internal:attr=[placeholder="What needs to be done?"i]
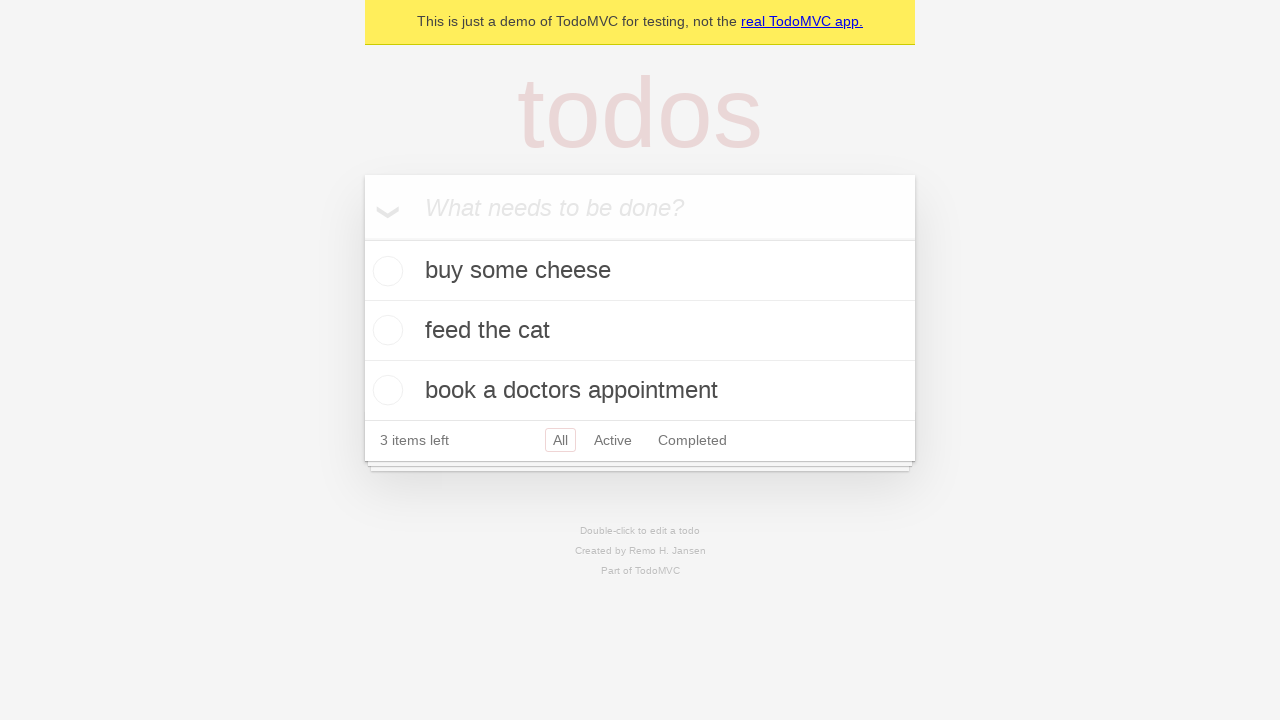

Double-clicked second todo item to enter edit mode at (640, 331) on internal:testid=[data-testid="todo-item"s] >> nth=1
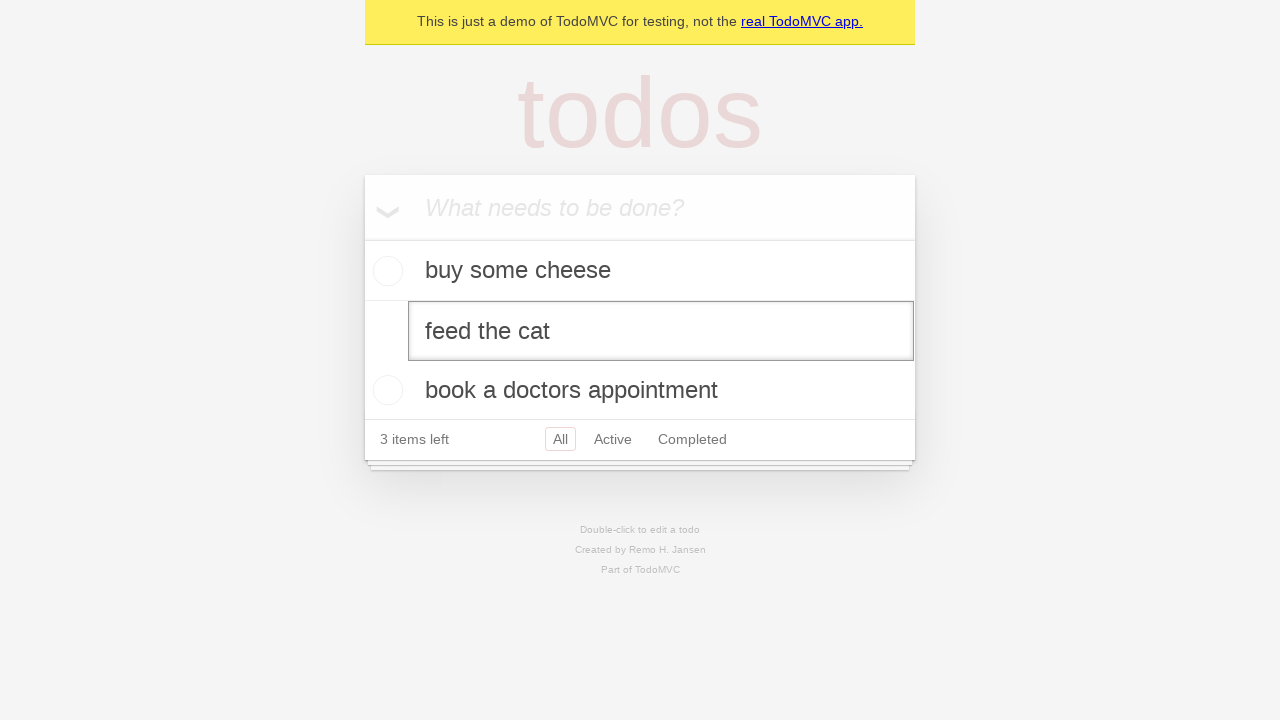

Filled edit textbox with 'buy some sausages' on internal:testid=[data-testid="todo-item"s] >> nth=1 >> internal:role=textbox[nam
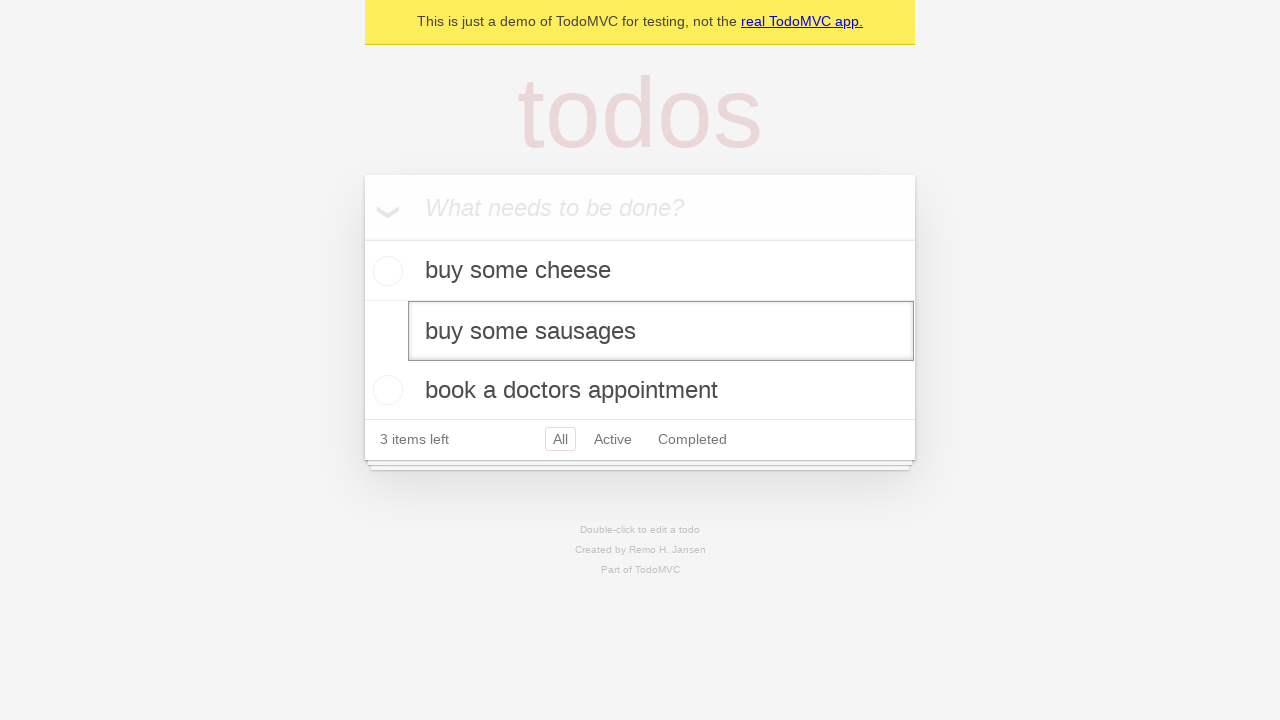

Pressed Escape key to cancel edits on internal:testid=[data-testid="todo-item"s] >> nth=1 >> internal:role=textbox[nam
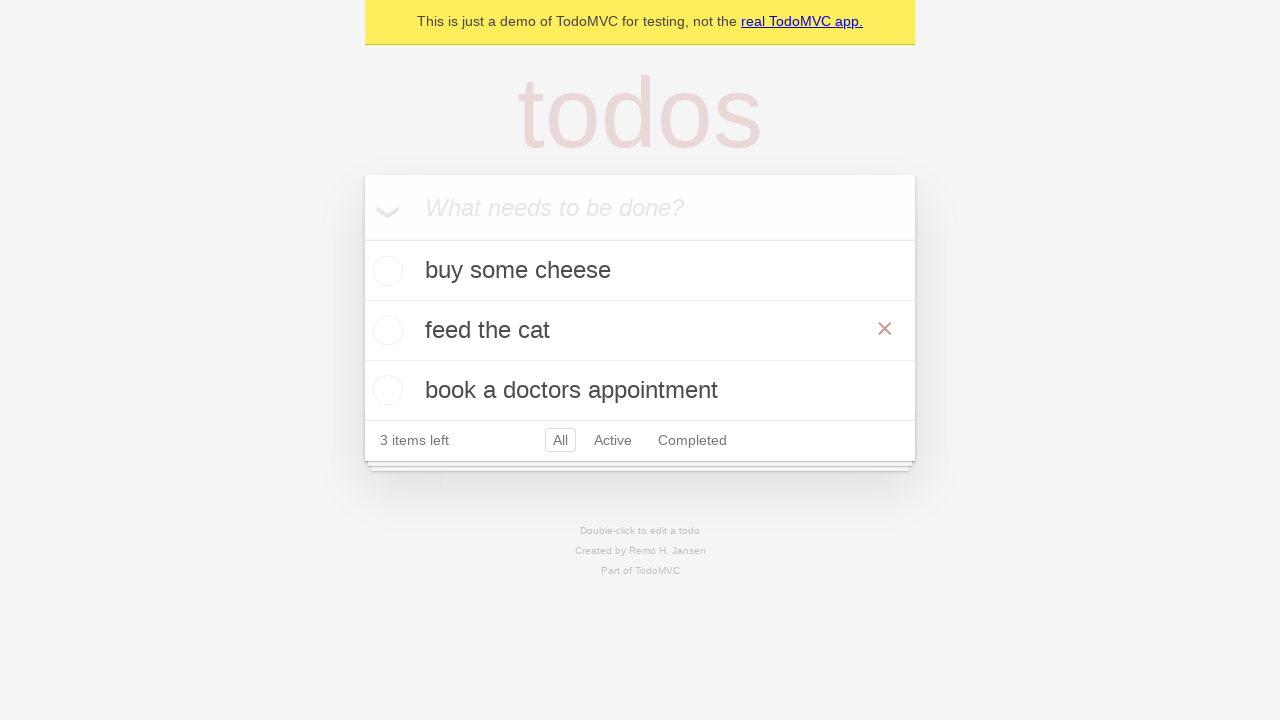

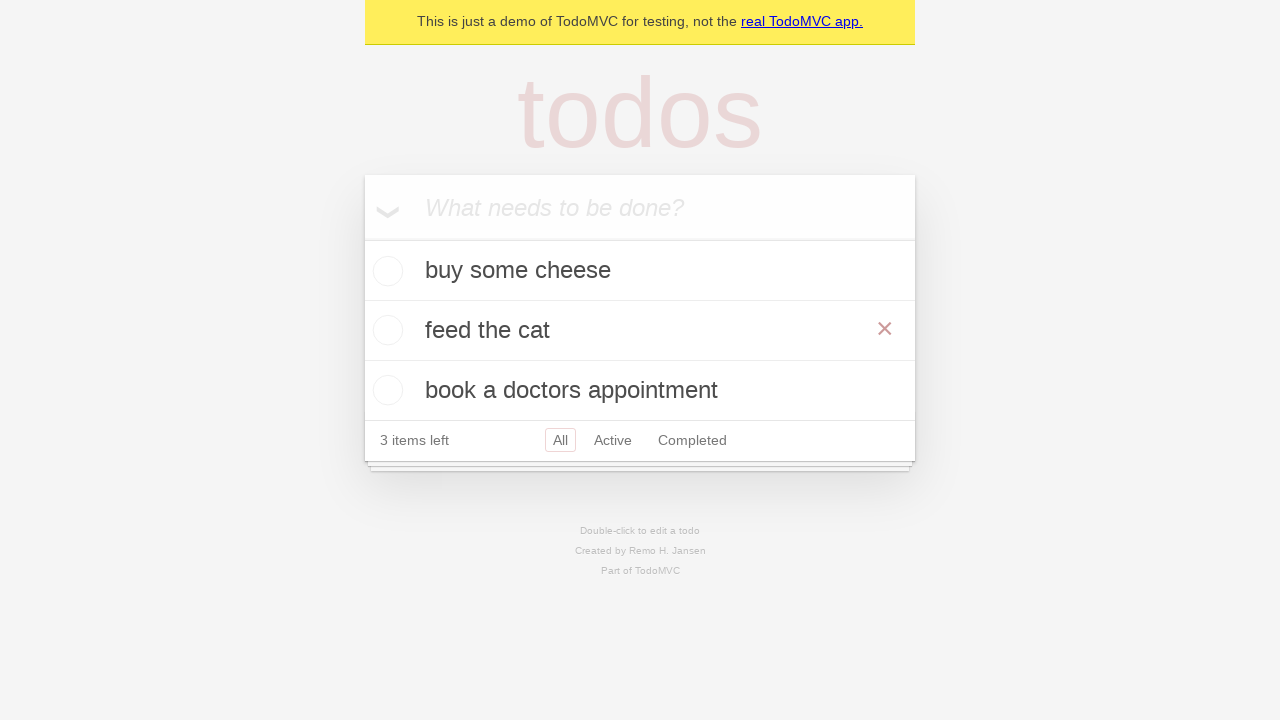